Navigates through a paginated movie listing site, visiting the first page, waiting for items to load, then clicking on a movie item to view its detail page and verifying the detail content loads.

Starting URL: https://spa2.scrape.center/page/1

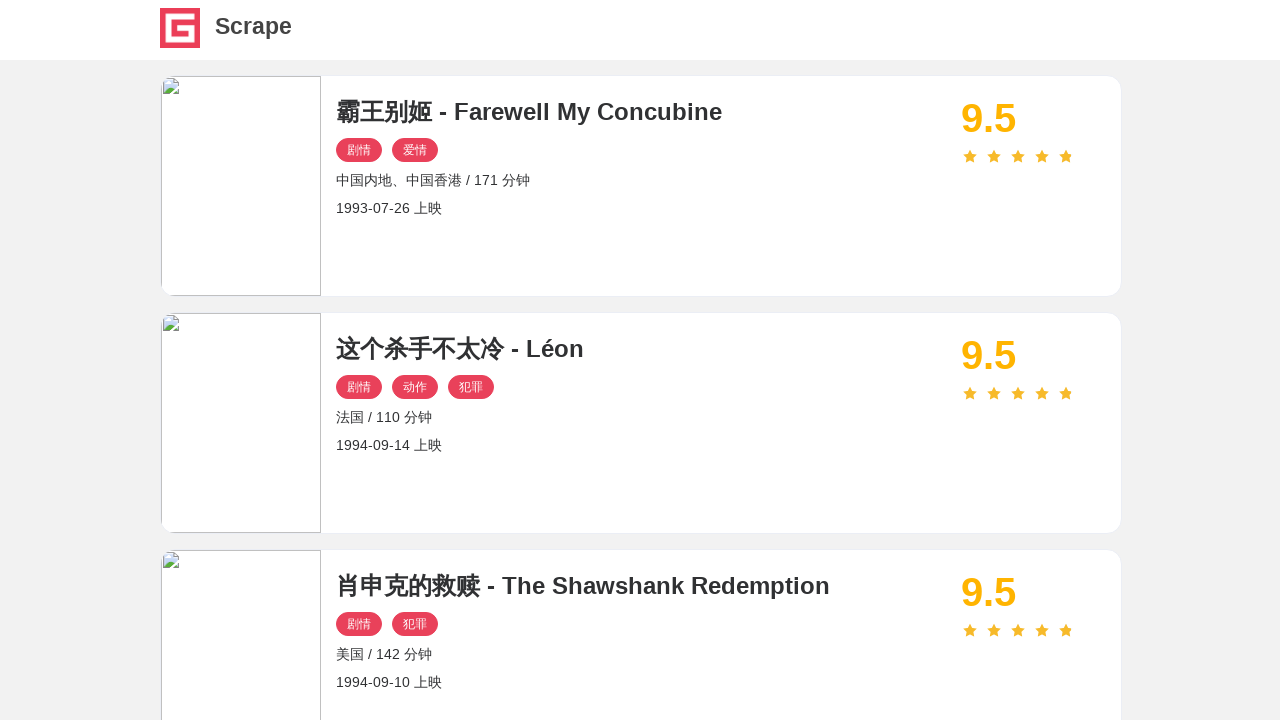

Waited for movie listing items to load on first page
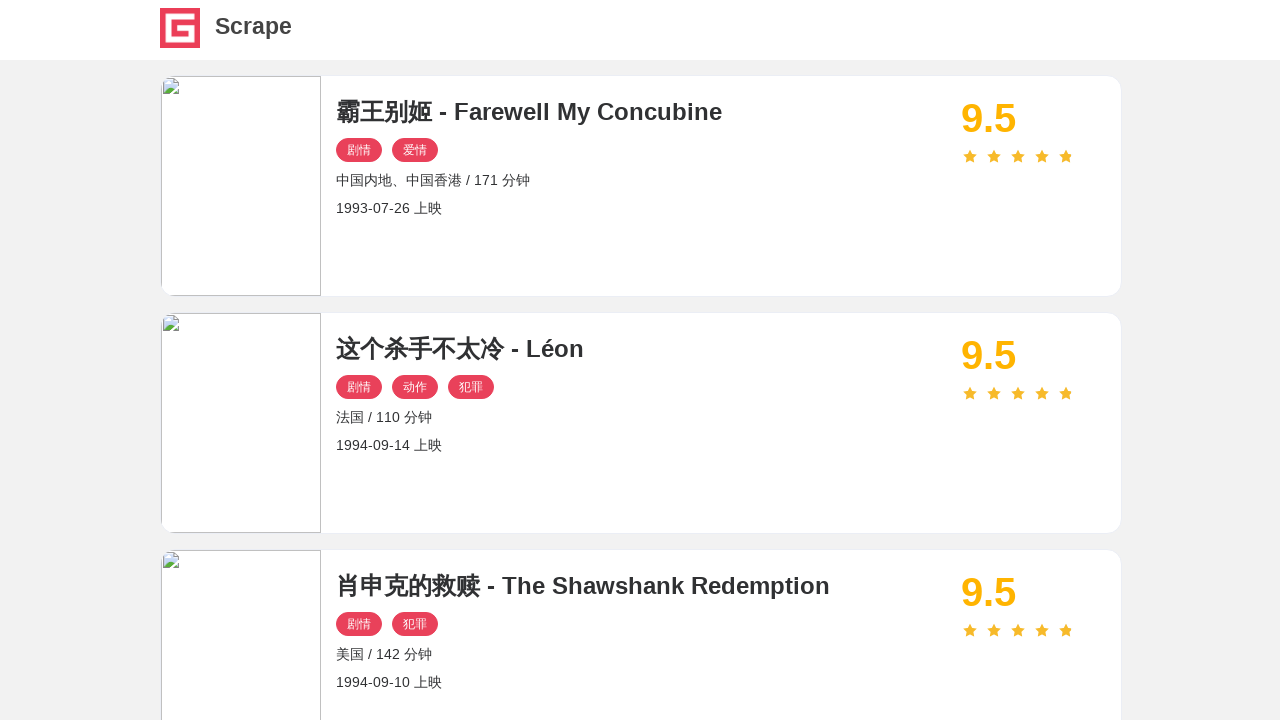

Located the first movie item in the listing
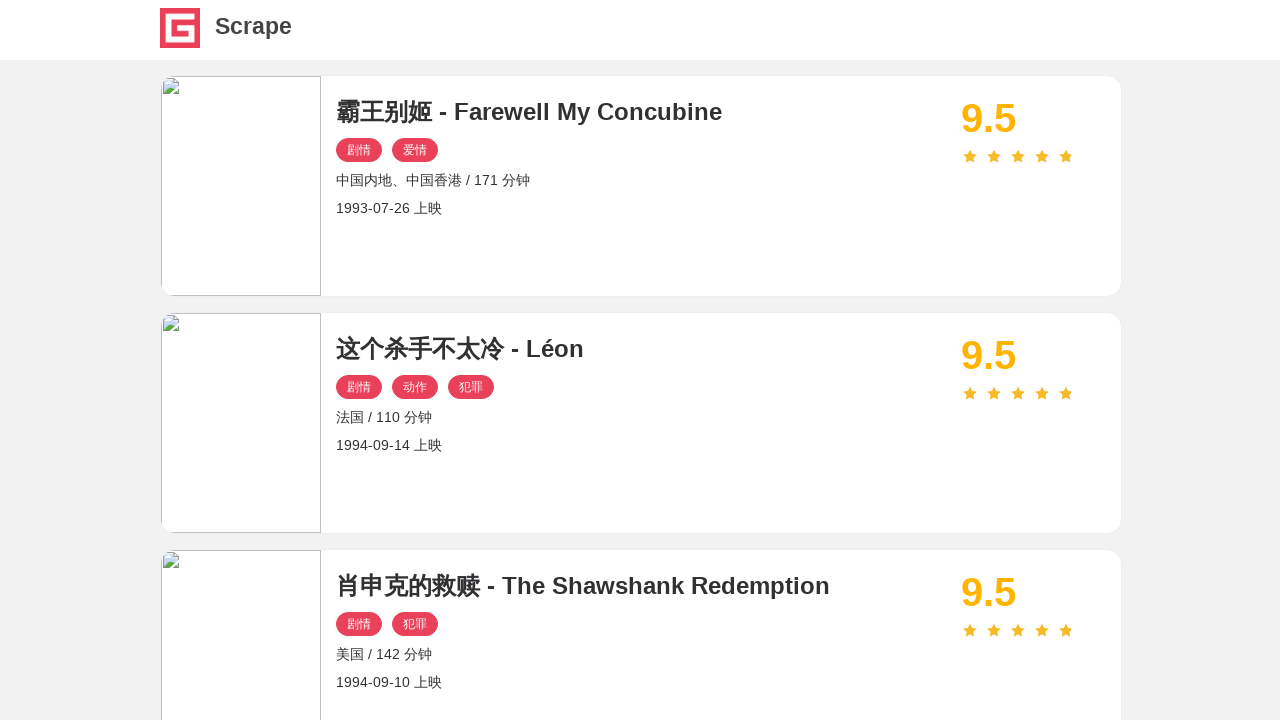

Clicked on the first movie to navigate to detail page at (641, 112) on #index .item .name >> nth=0
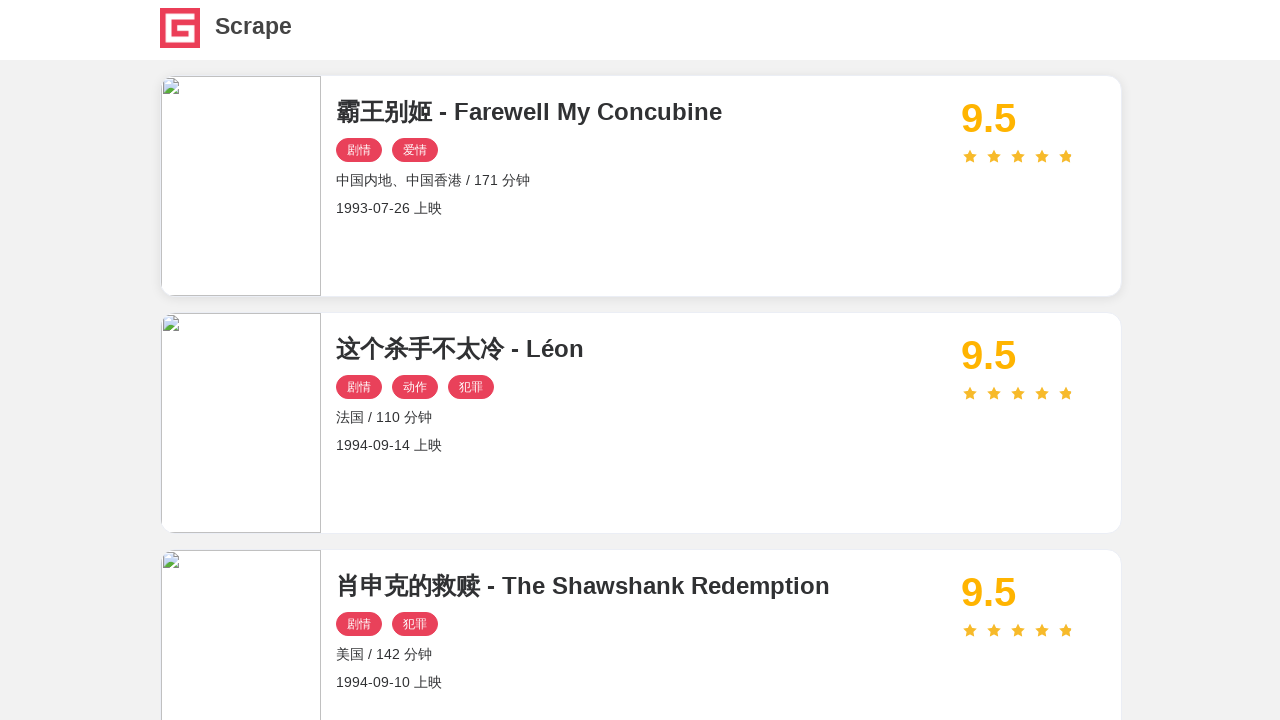

Movie detail page loaded with title visible
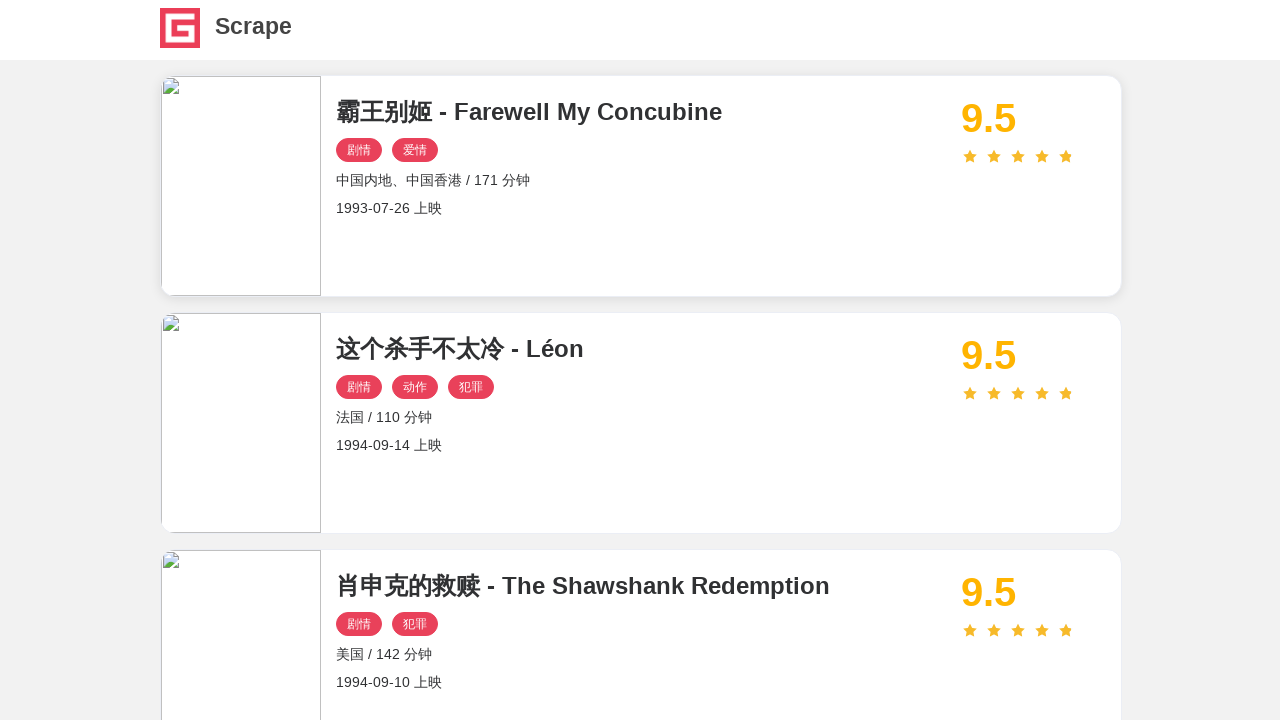

Movie categories element is visible on detail page
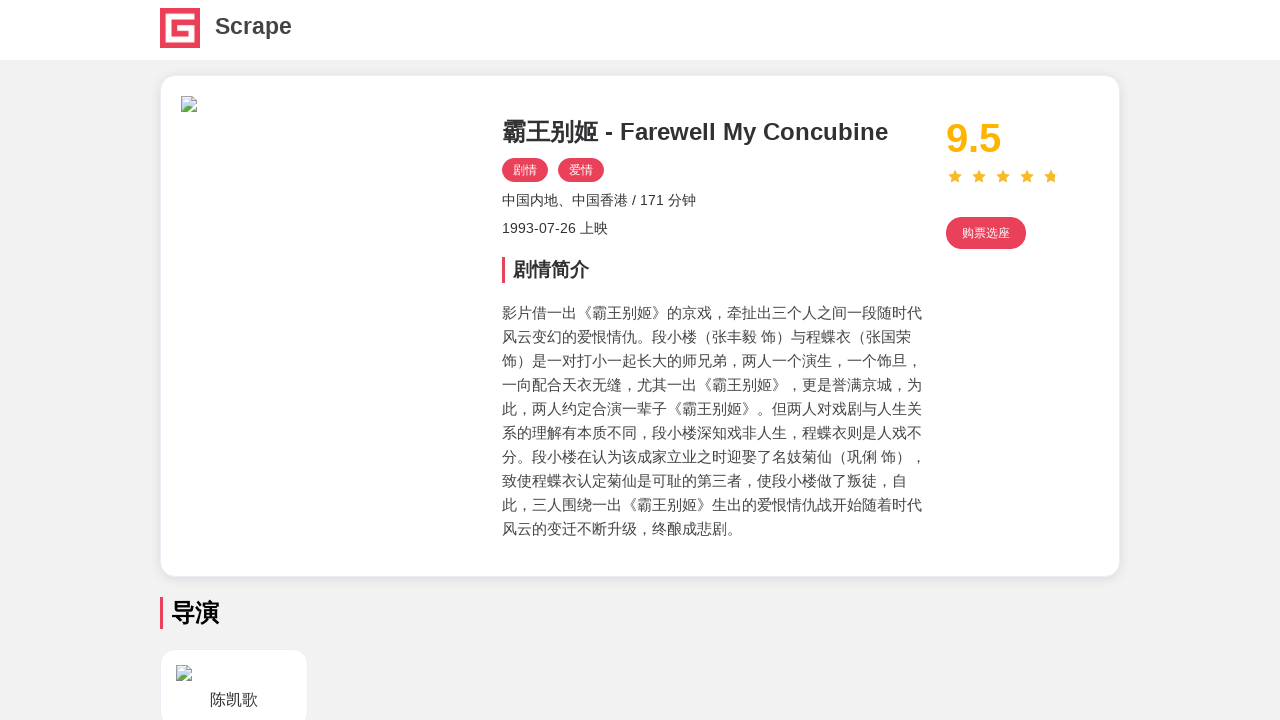

Movie cover image is visible on detail page
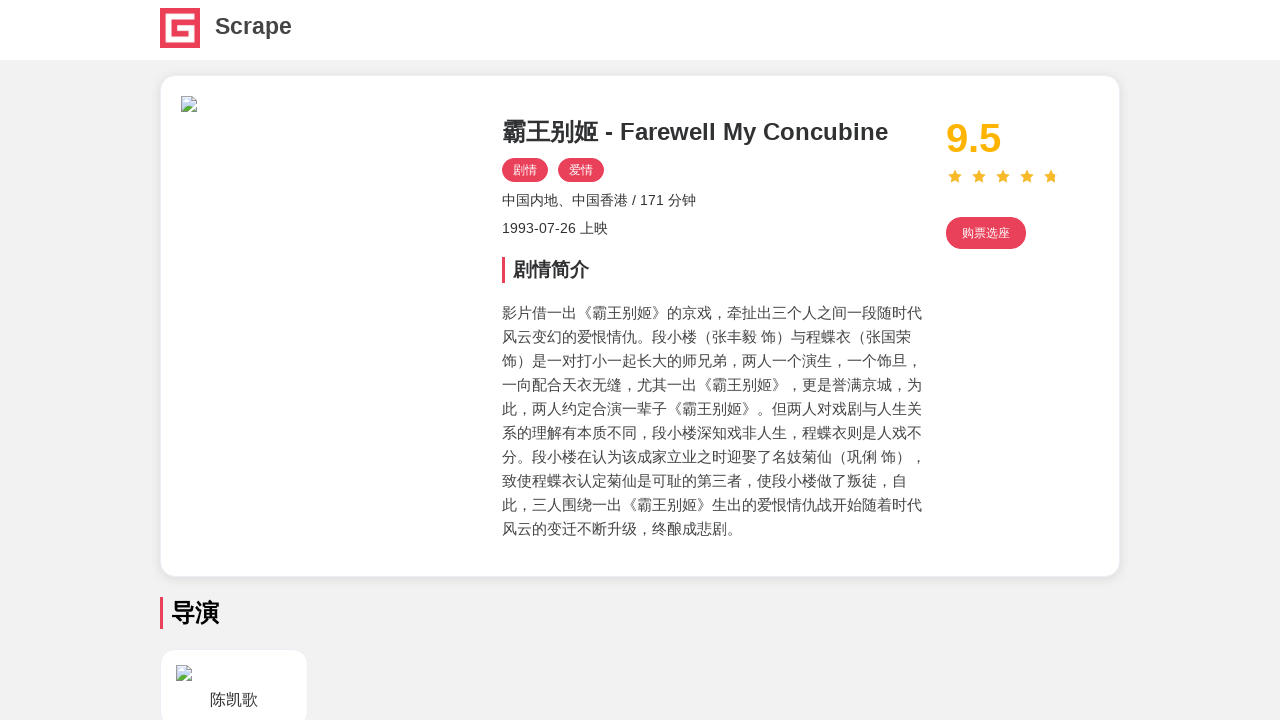

Movie score element is visible on detail page
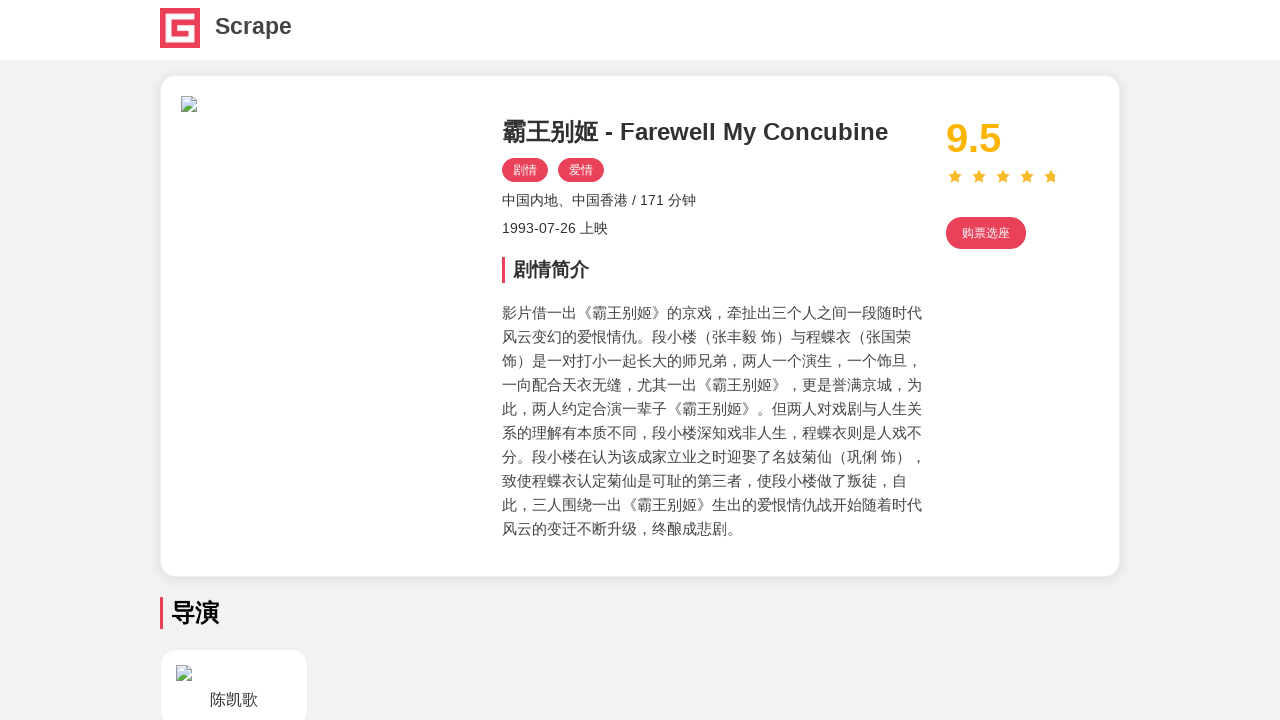

Movie description element is visible on detail page
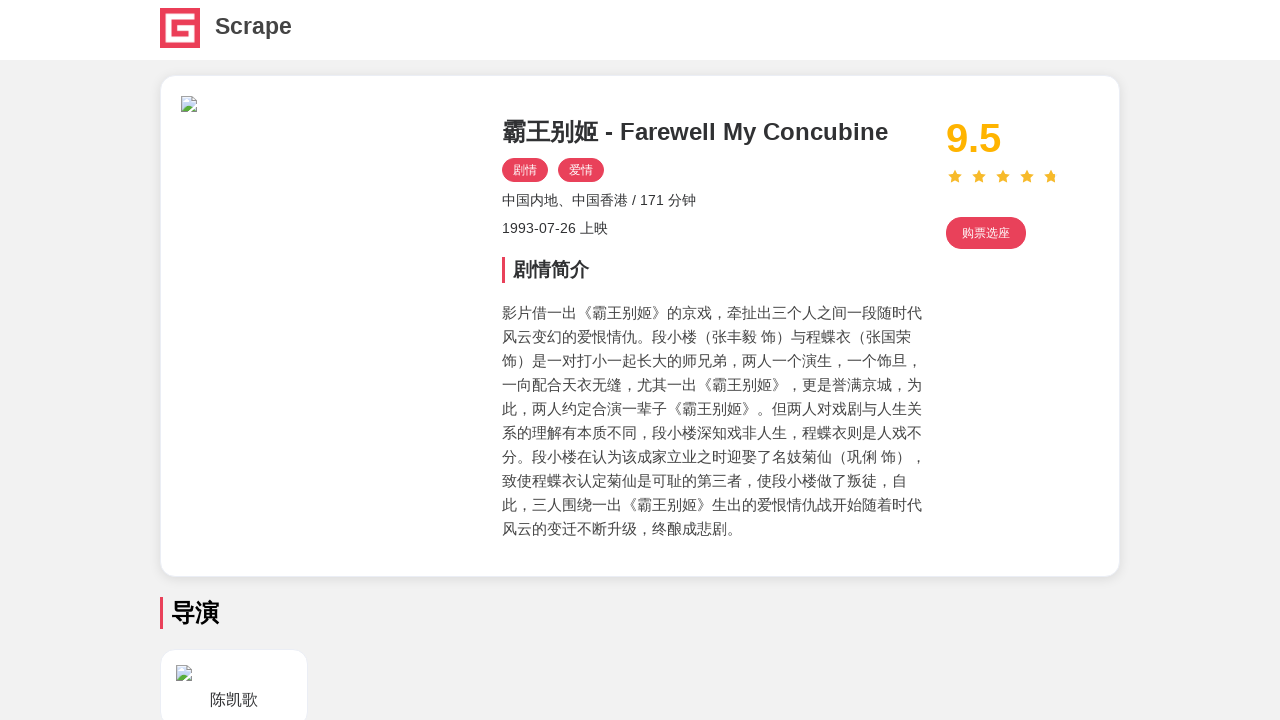

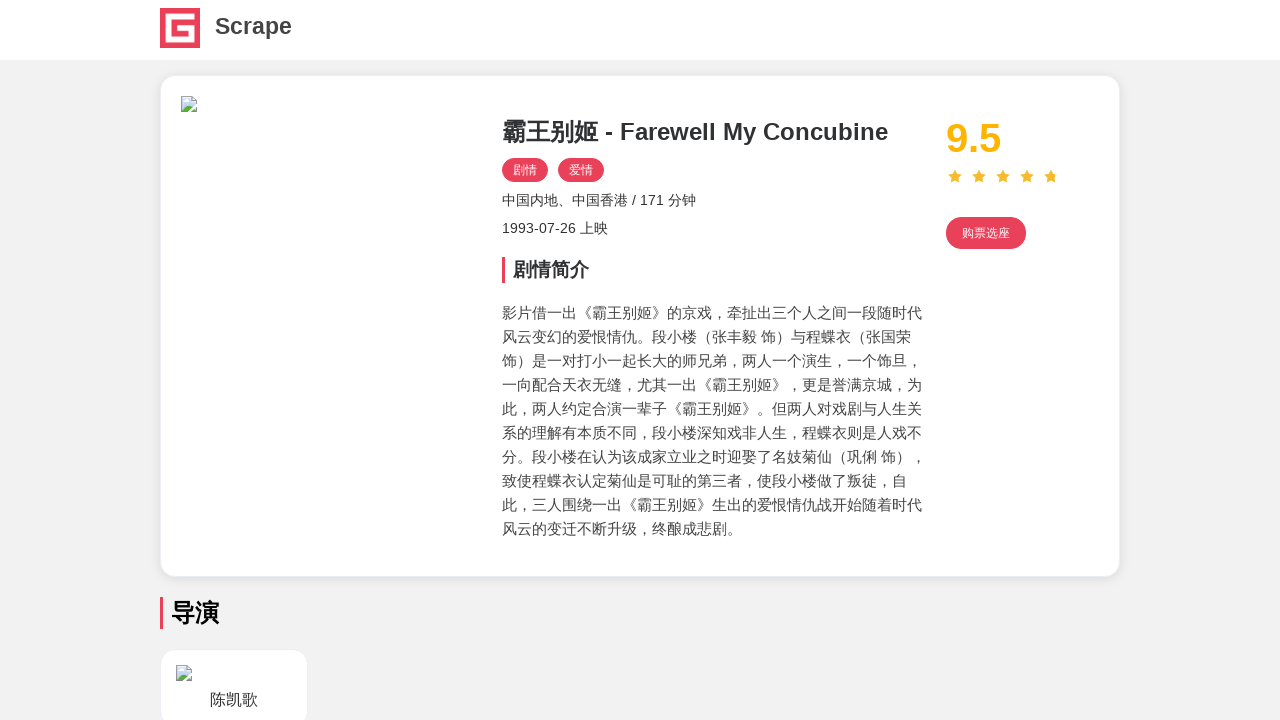